Tests that all text box fields can be filled correctly and the output is displayed after form submission with valid data.

Starting URL: https://demoqa.com/text-box

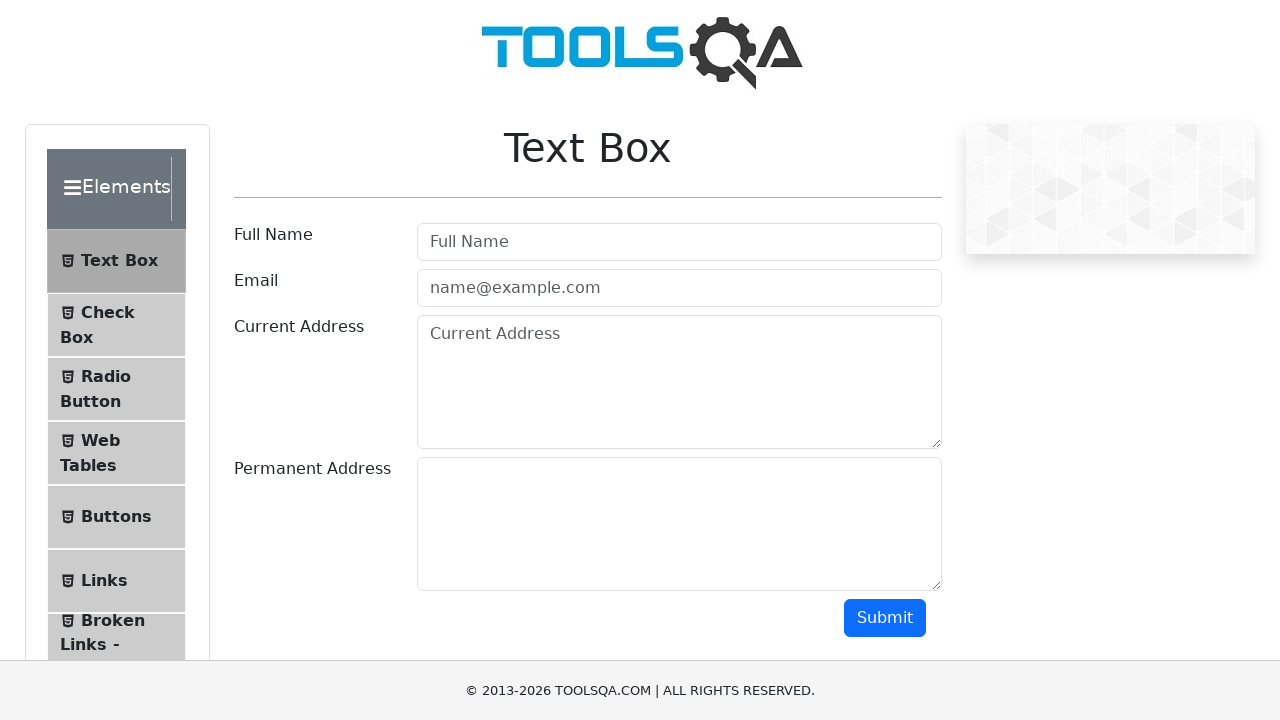

Filled Full Name field with 'Jon Doe' on #userName
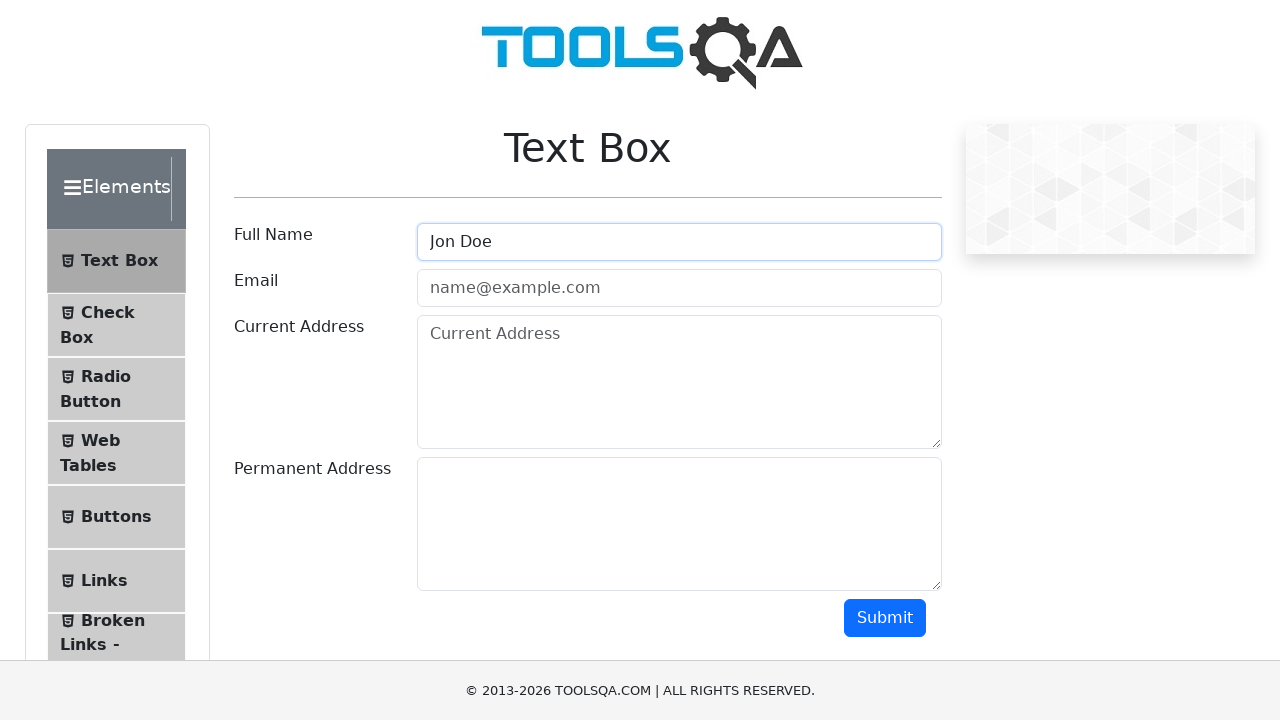

Filled Email field with 'john.doe@example.com' on #userEmail
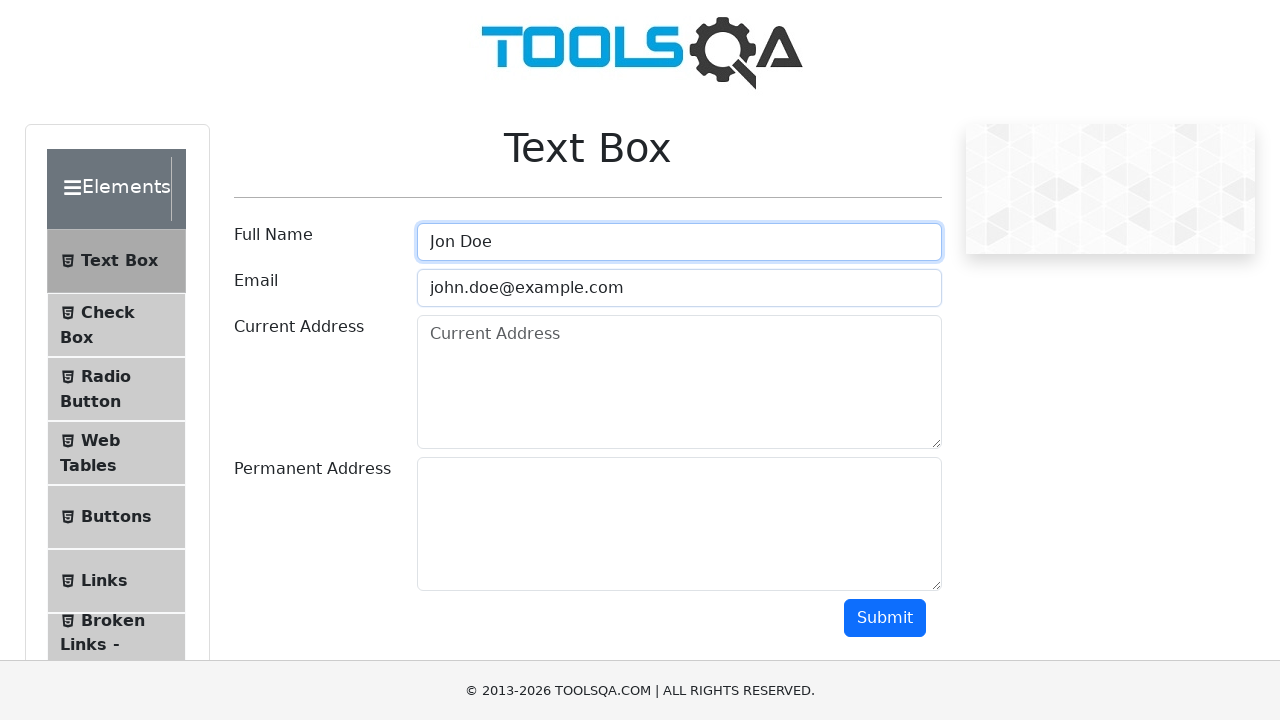

Filled Current Address field with '123 Main St, New York, NY' on #currentAddress
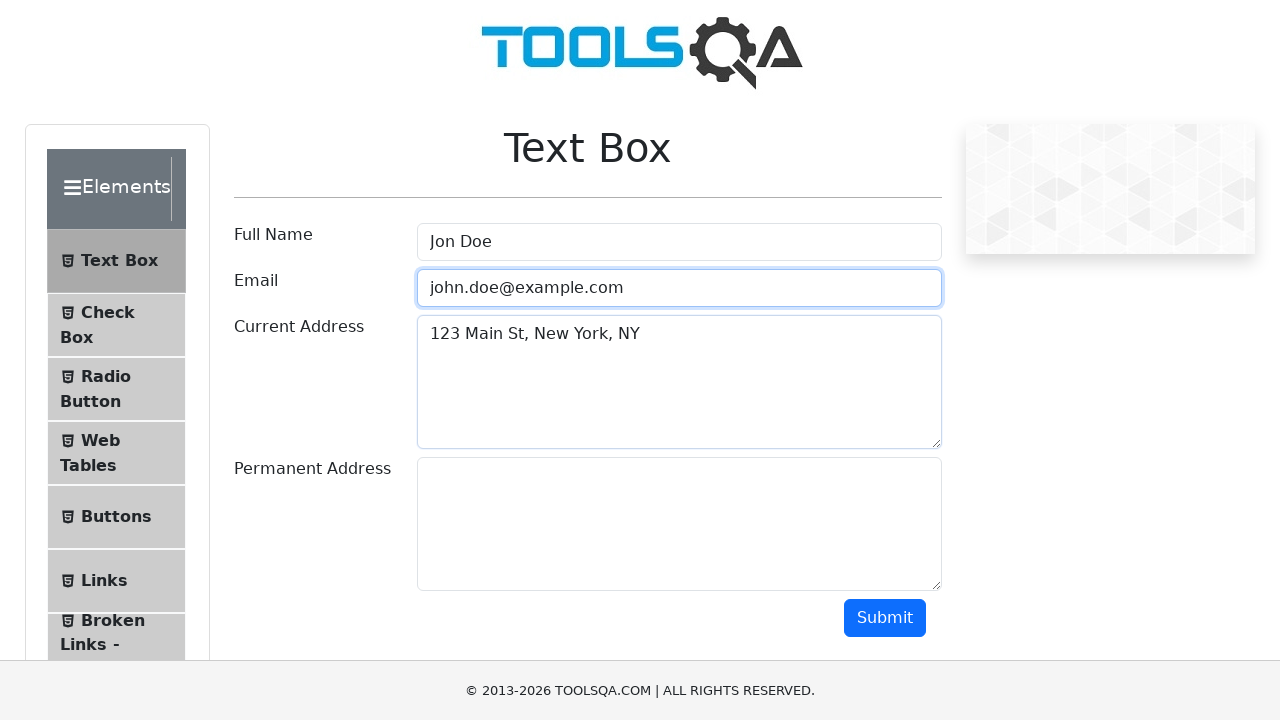

Filled Permanent Address field with '456 Elm St, New York, NY' on #permanentAddress
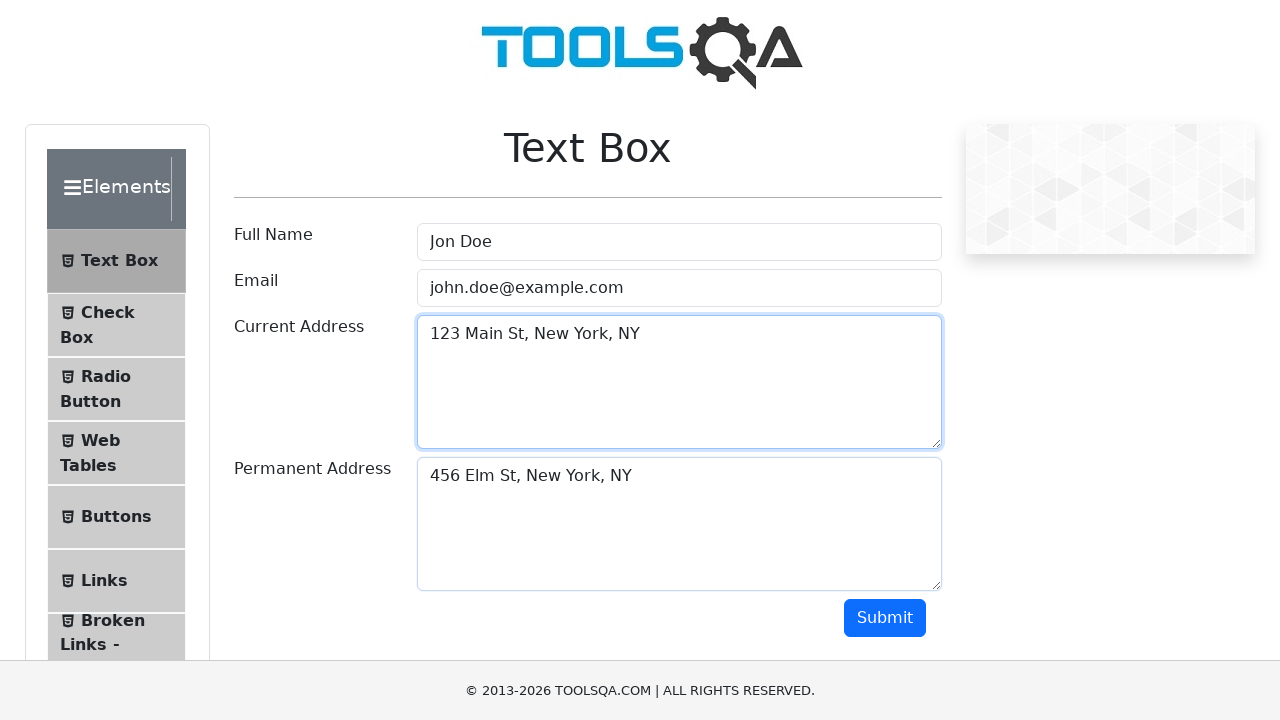

Clicked Submit button to submit the form at (885, 618) on #submit
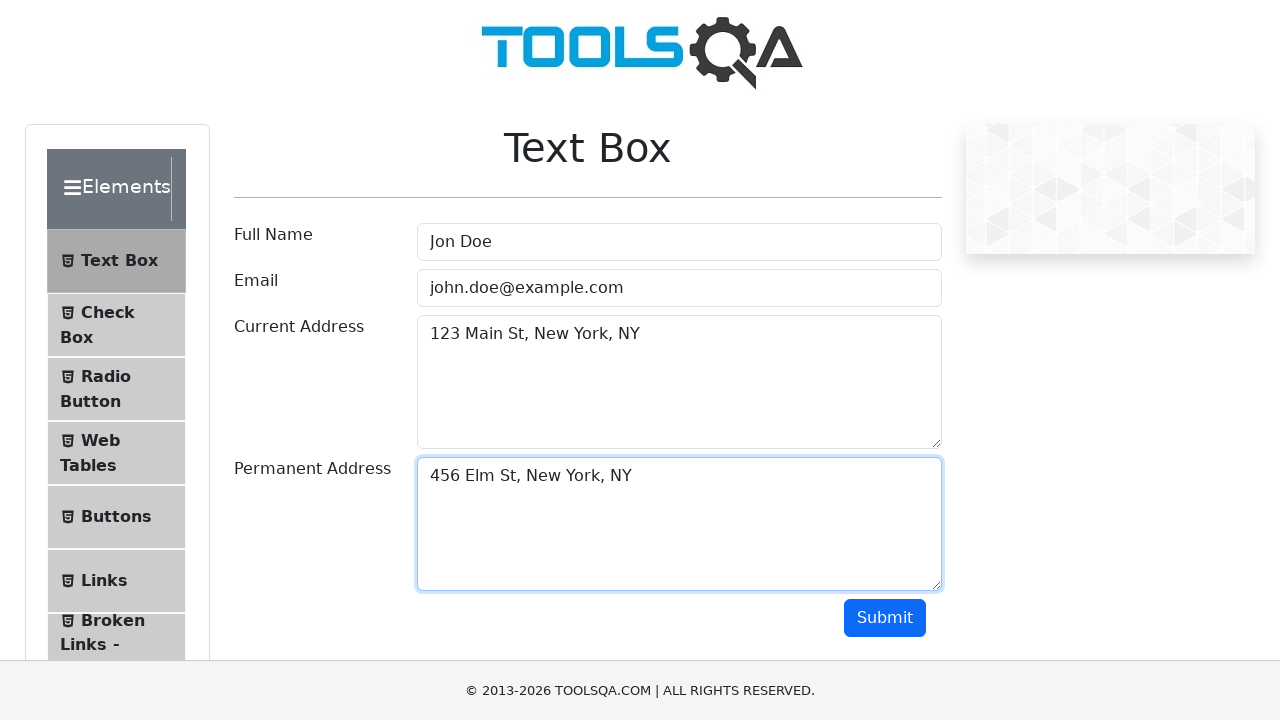

Output section became visible after form submission
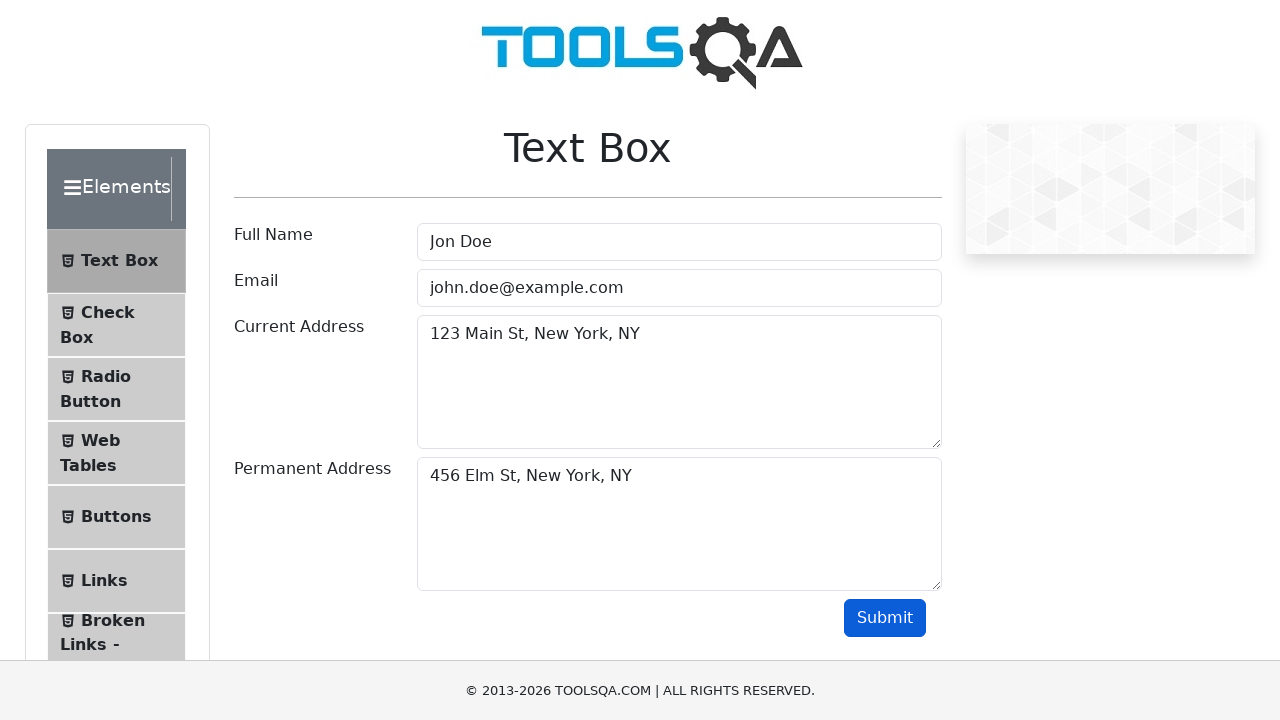

Name field in output is displayed
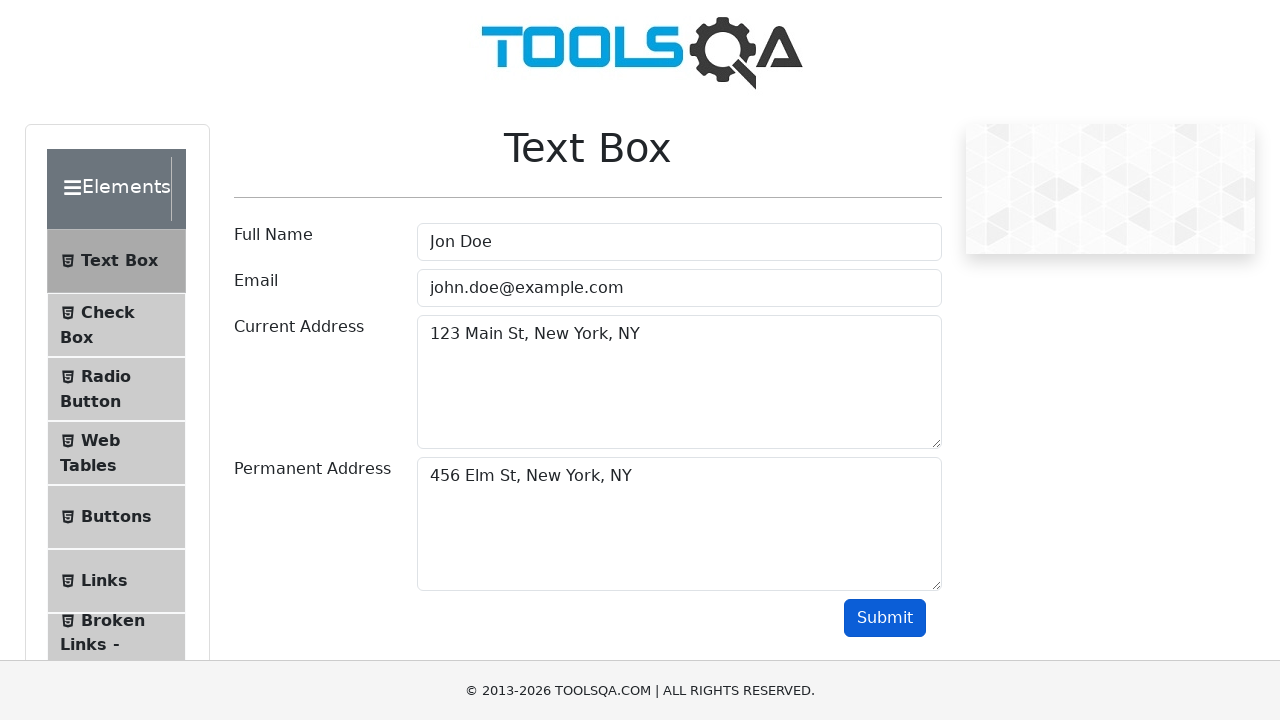

Email field in output is displayed
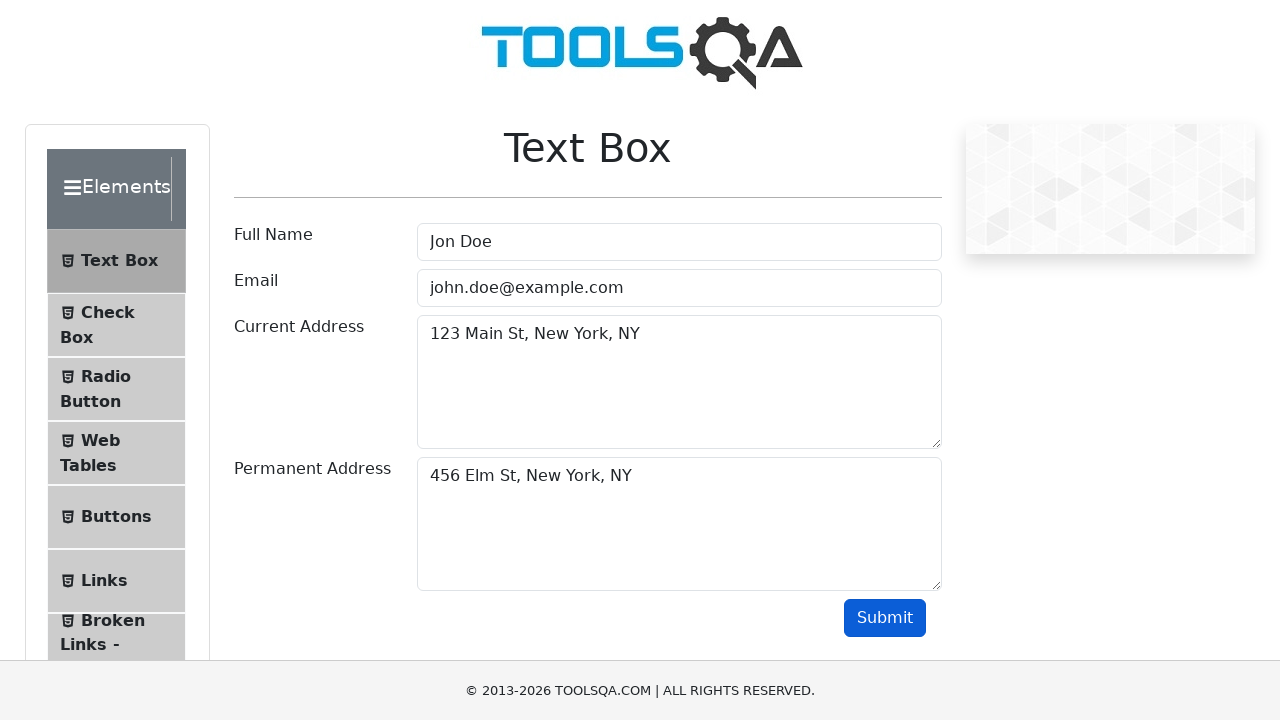

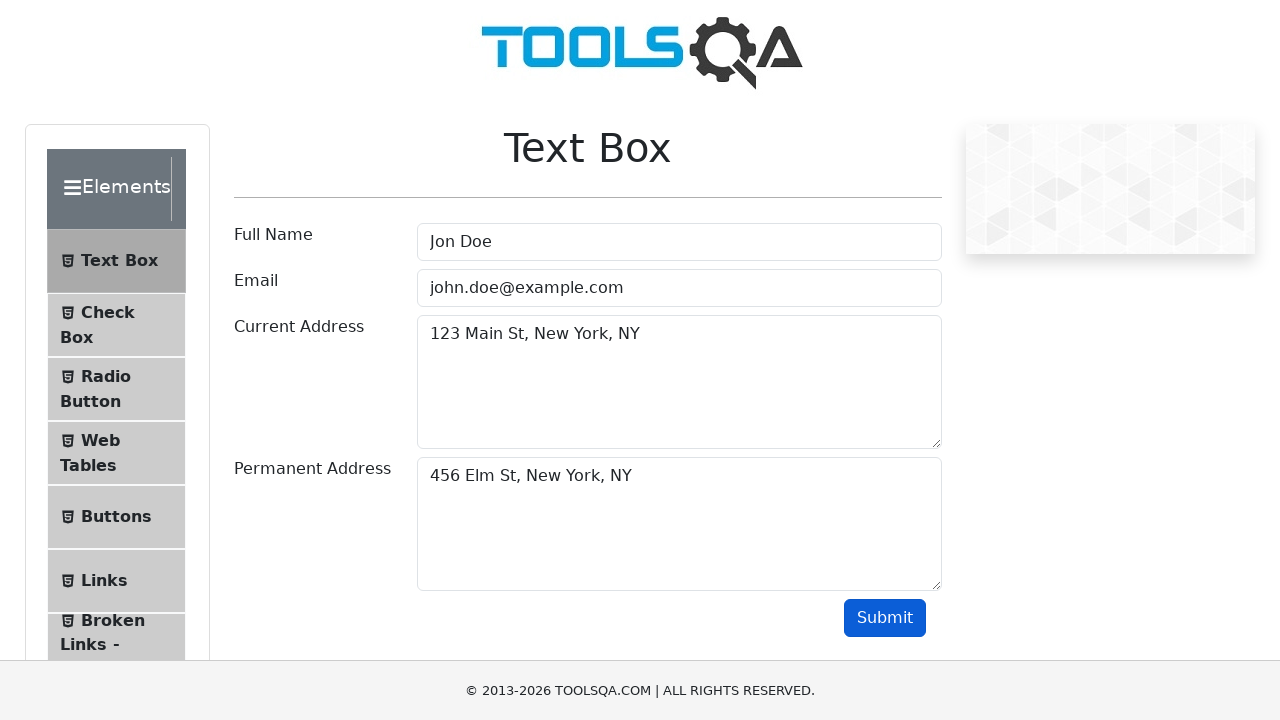